Tests checkbox toggle functionality by clicking a checkbox, verifying it's checked, then clicking again and verifying state changes

Starting URL: https://rahulshettyacademy.com/AutomationPractice/

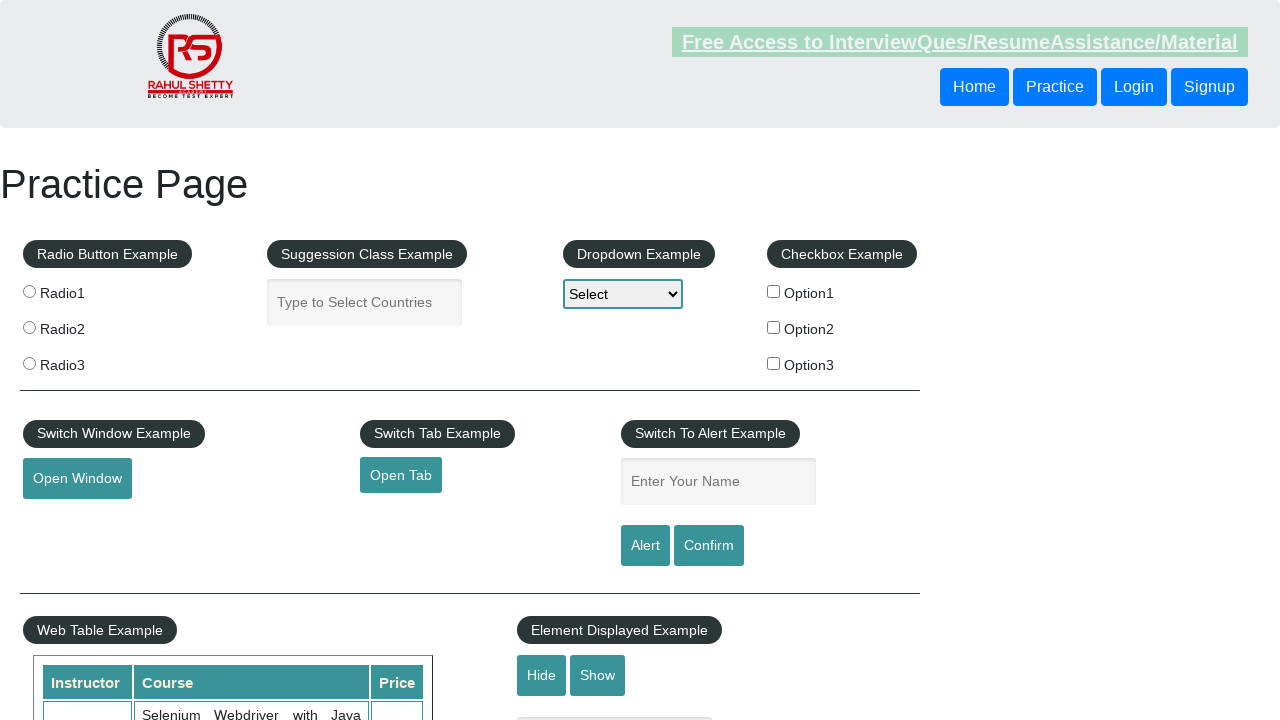

Waited for checkbox element to load on the page
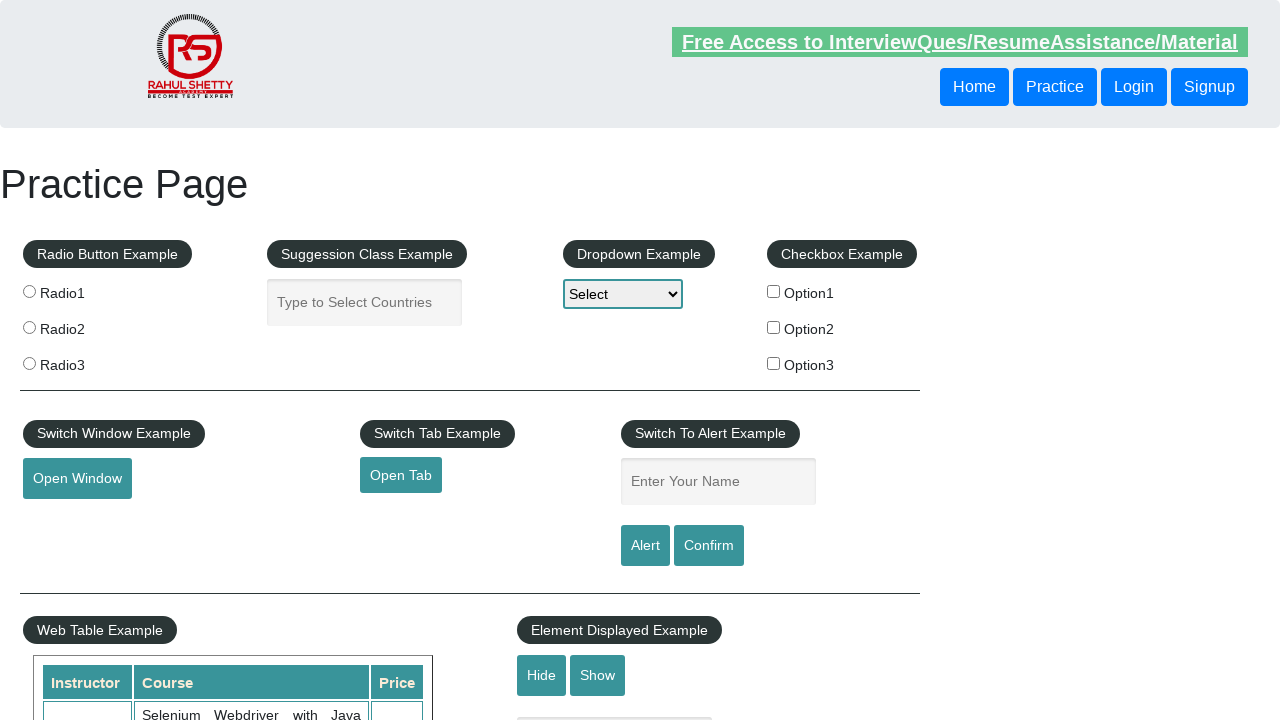

Clicked the first checkbox to check it at (774, 291) on input[type='checkbox'] >> nth=0
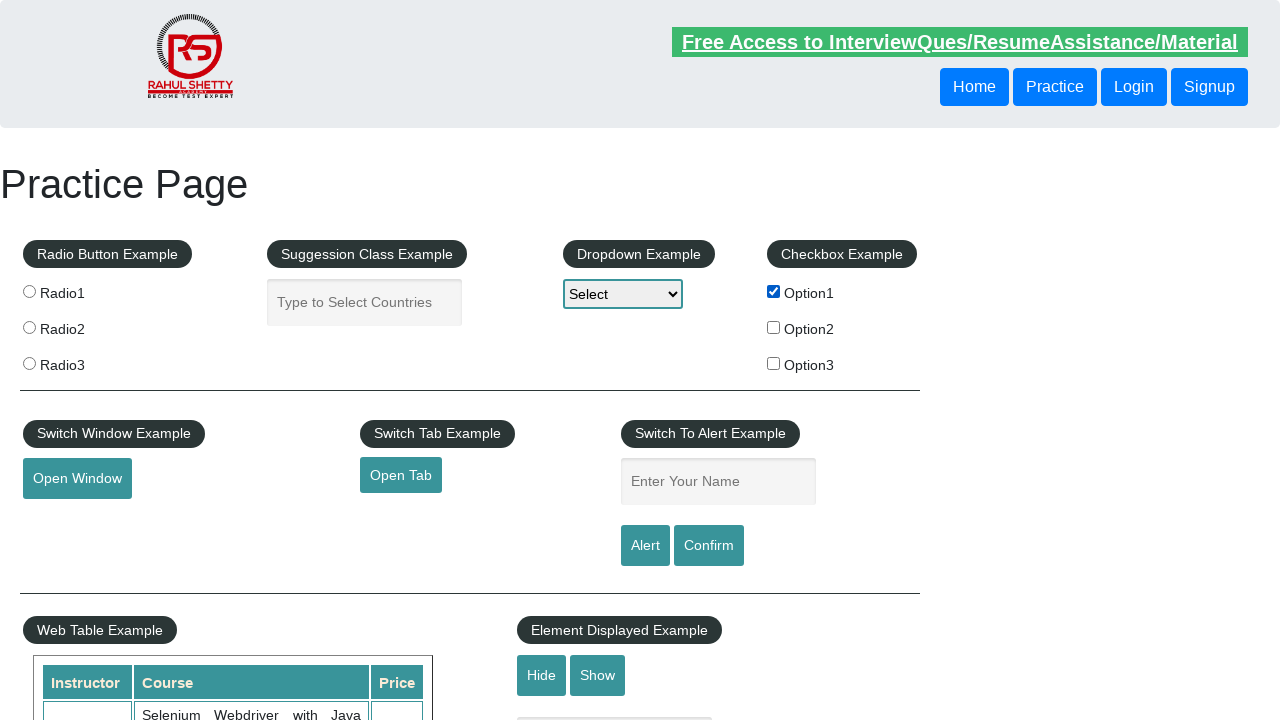

Verified that the checkbox is now checked
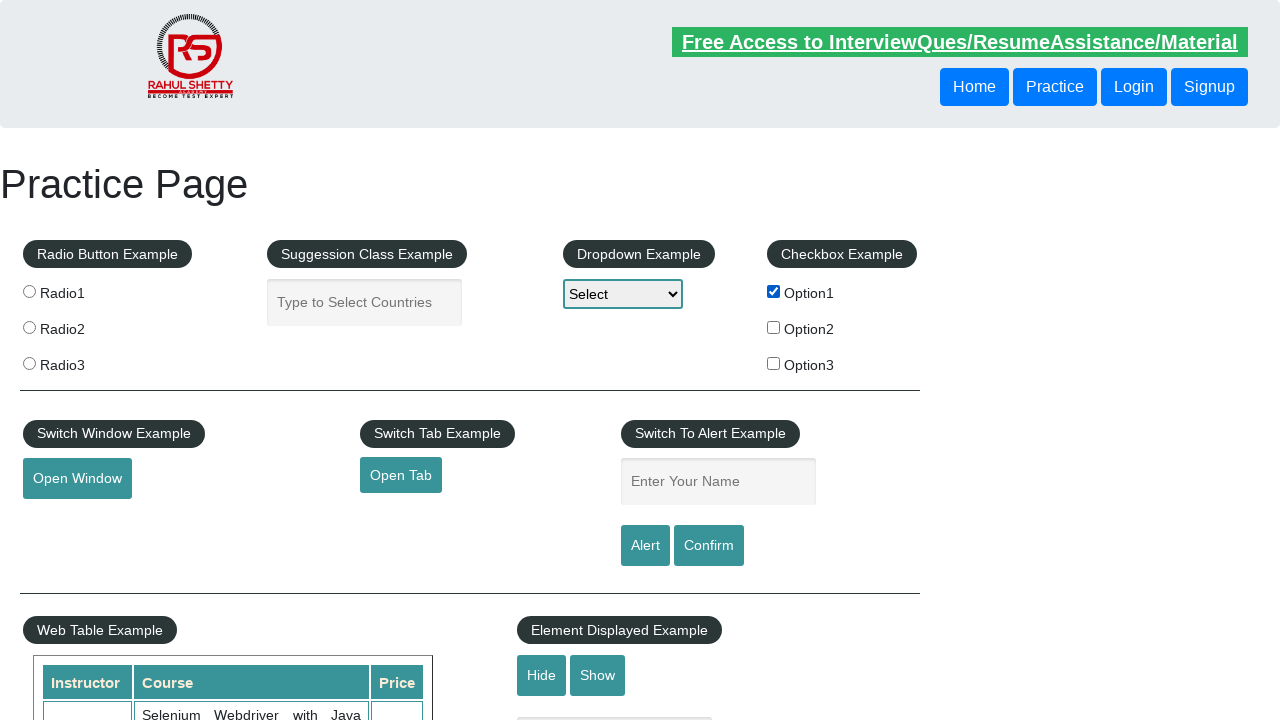

Clicked the checkbox again to uncheck it at (774, 291) on input[type='checkbox'] >> nth=0
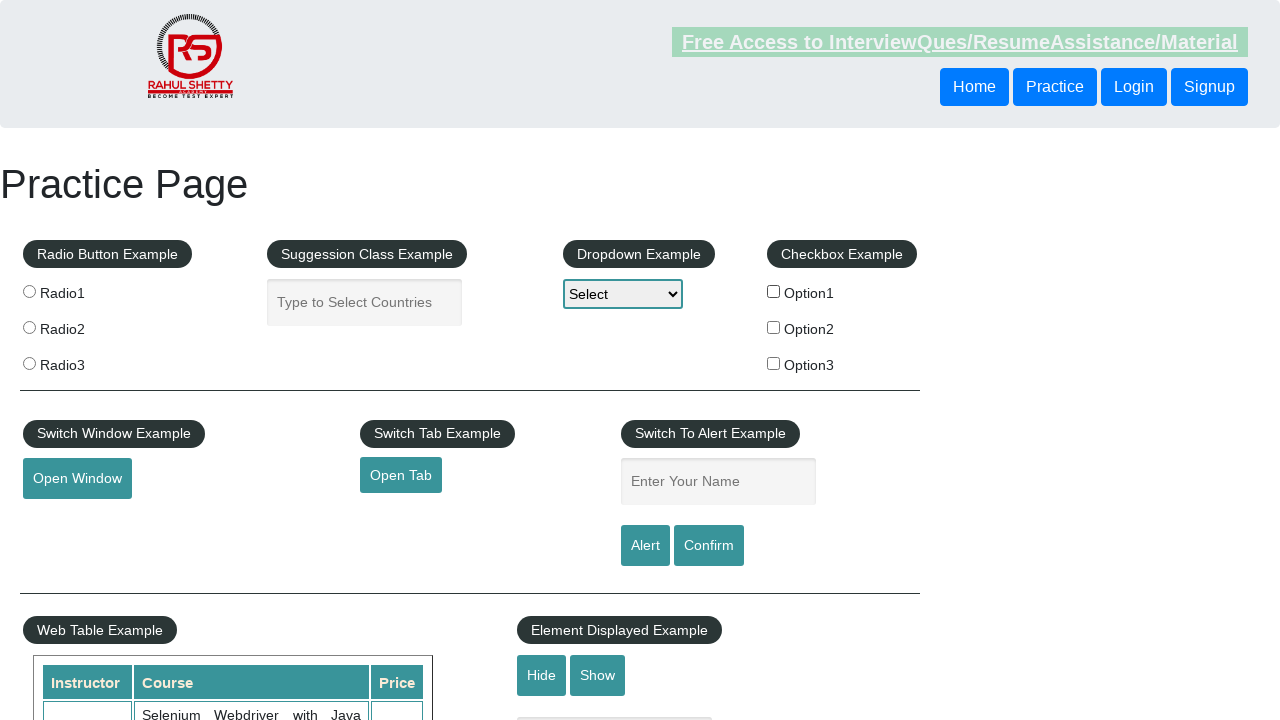

Verified that the checkbox is now unchecked after the second click
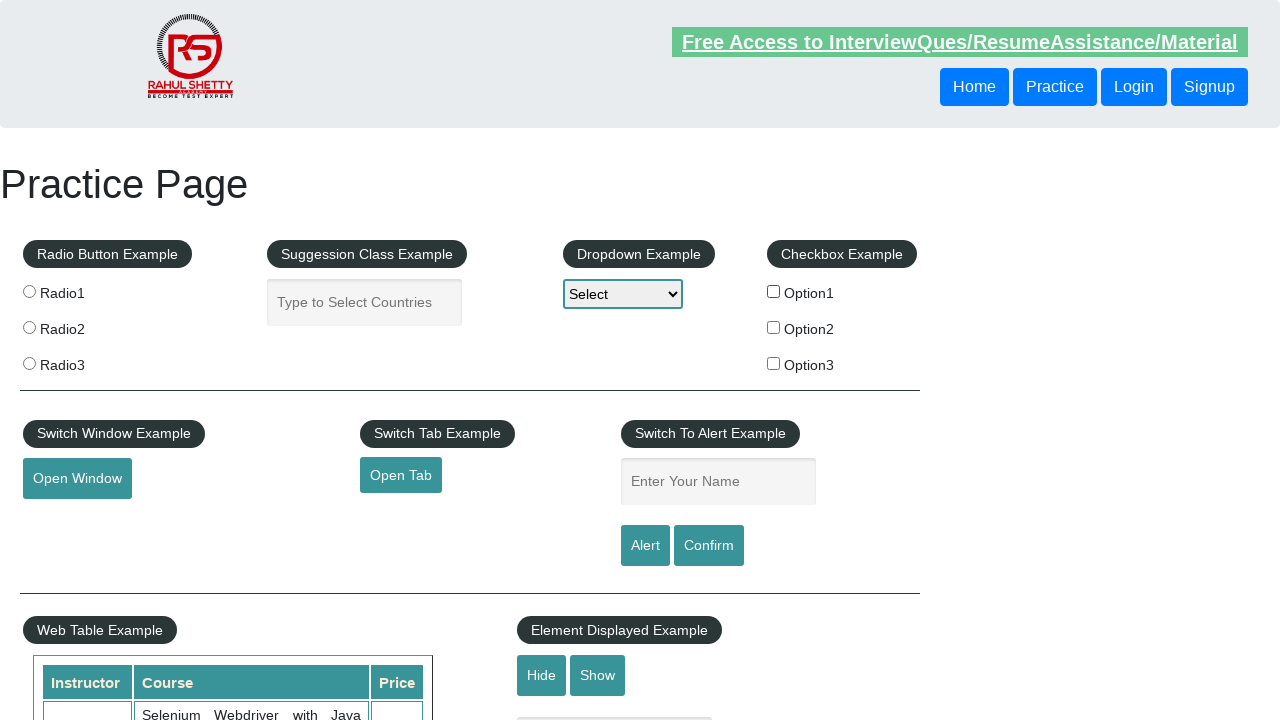

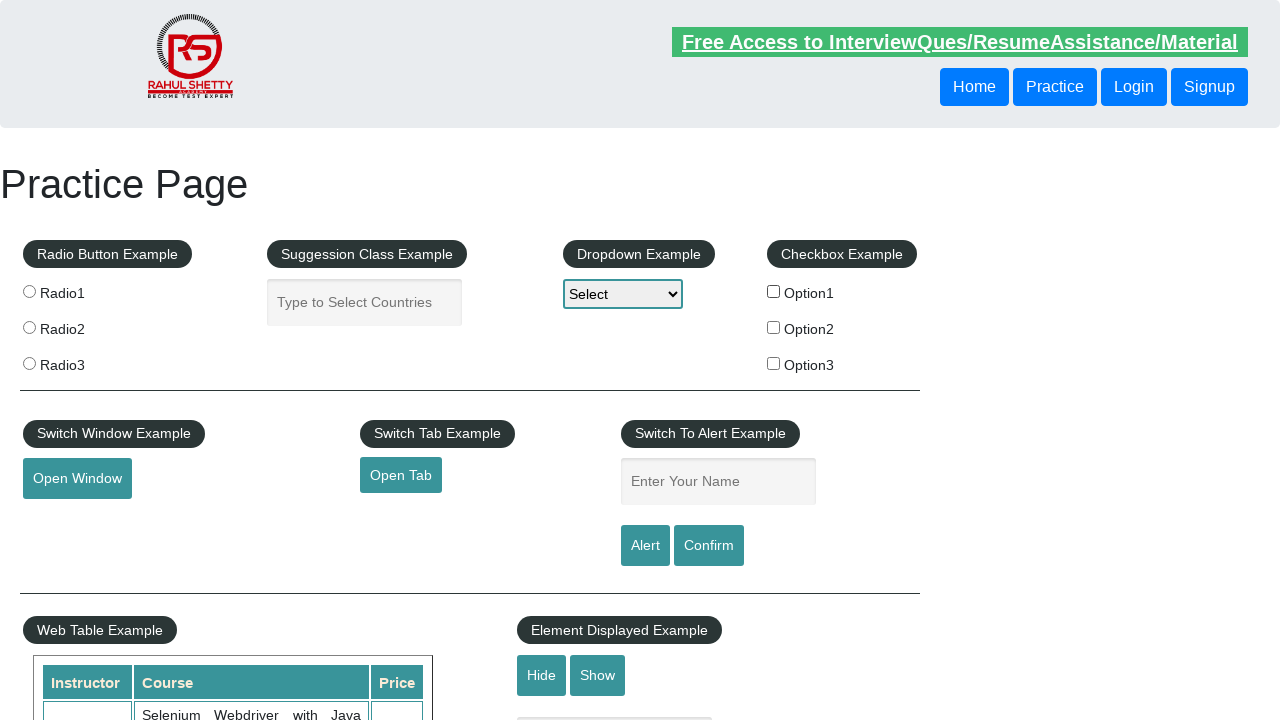